Navigates to Automation Exercise website and verifies the Category section contains 3 elements, then retrieves the category names

Starting URL: https://www.automationexercise.com

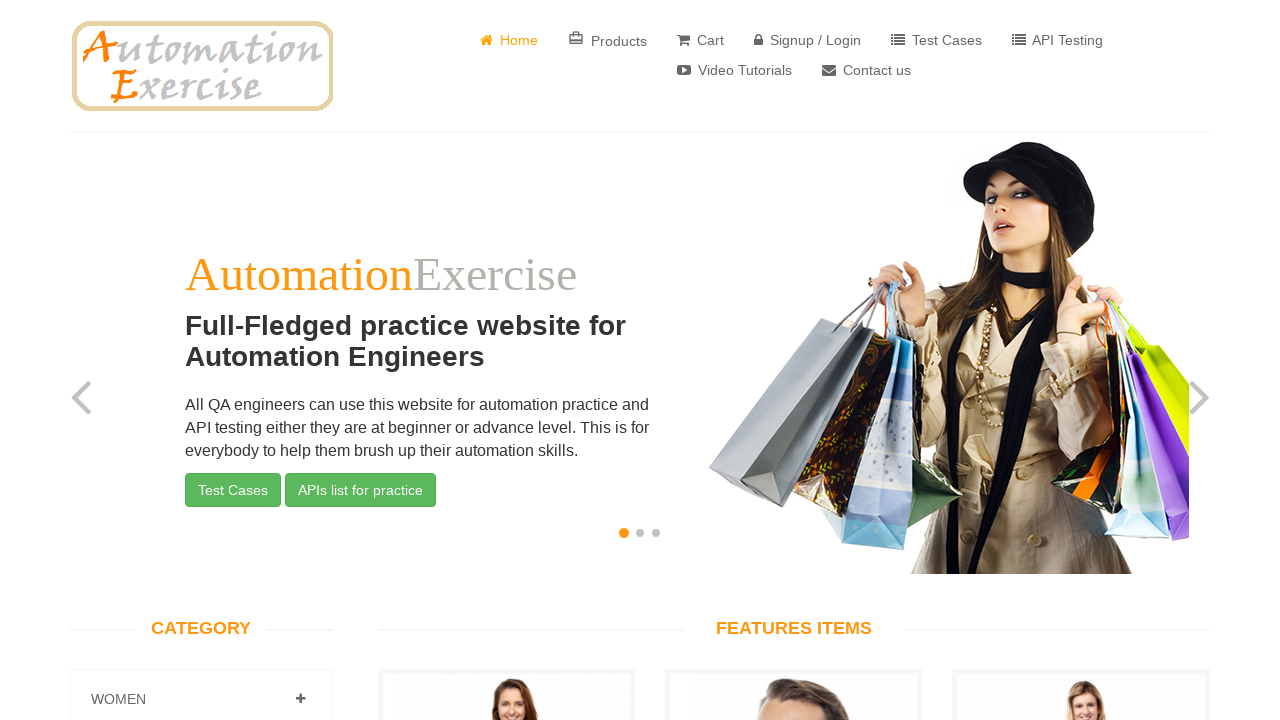

Waited for category elements (.panel-title) to load
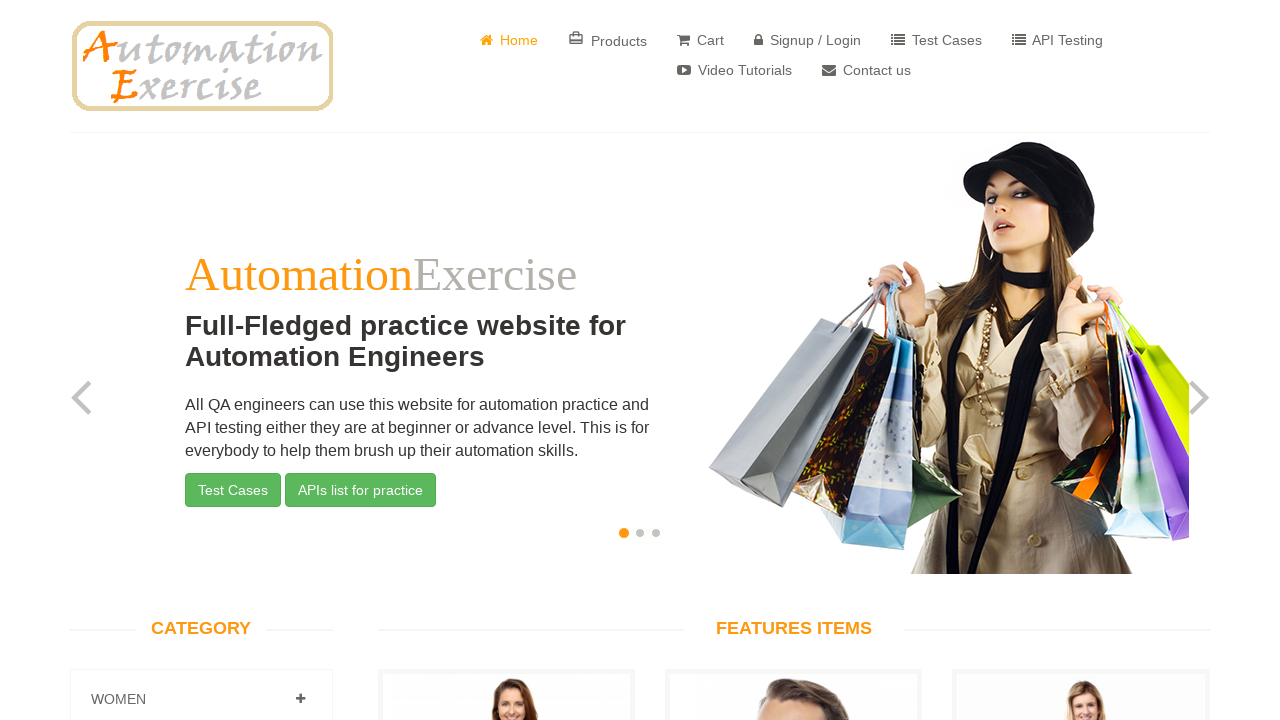

Retrieved all category elements from the page
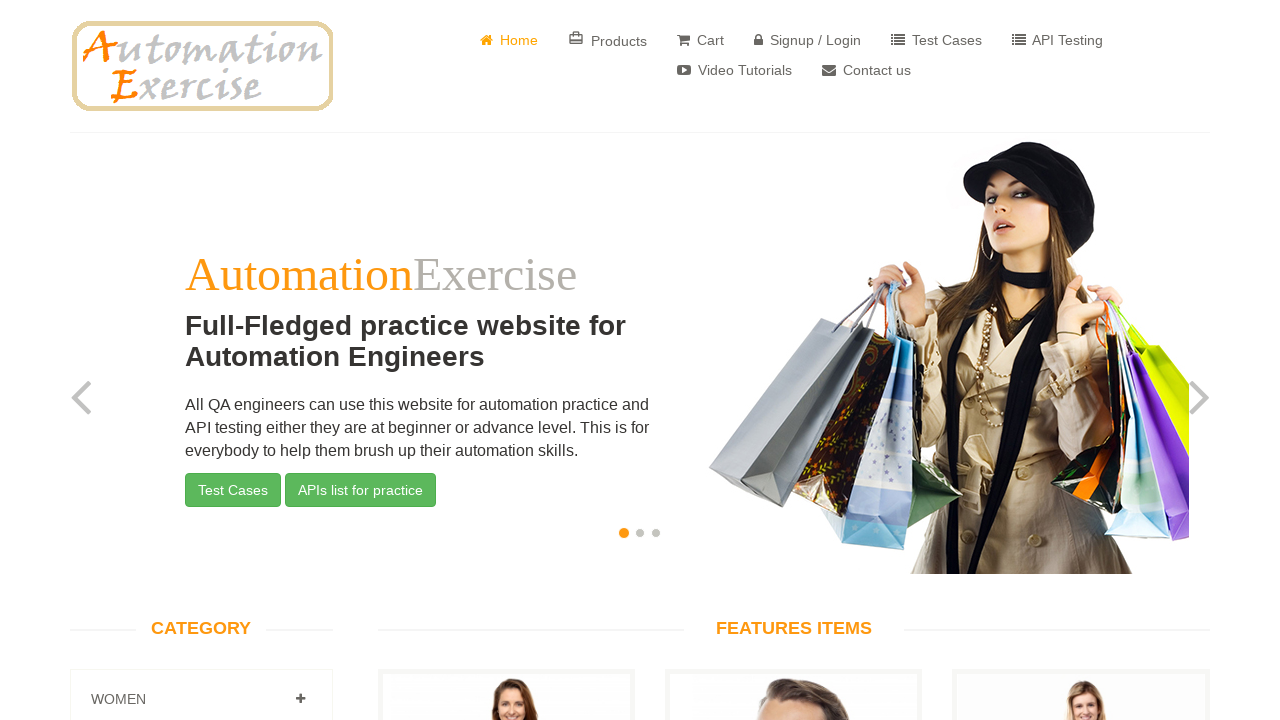

Counted category elements: expected 3, found 3
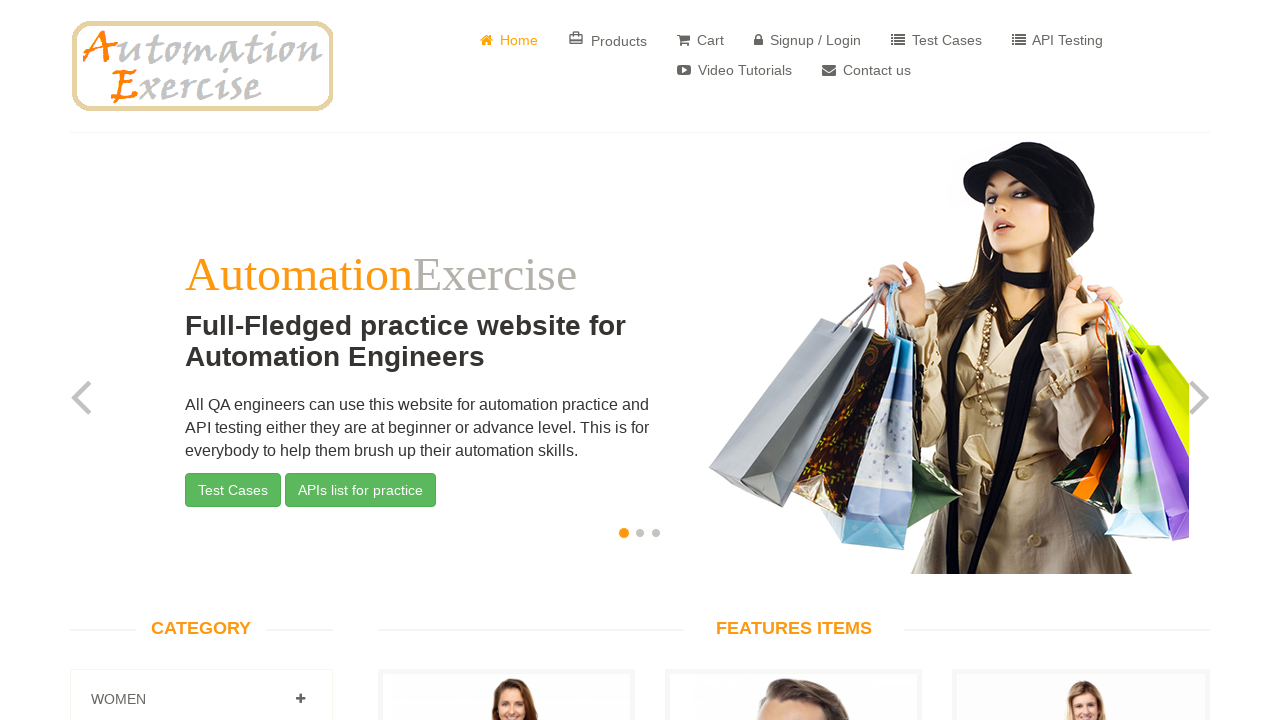

Category element count verification PASSED: 3 elements found as expected
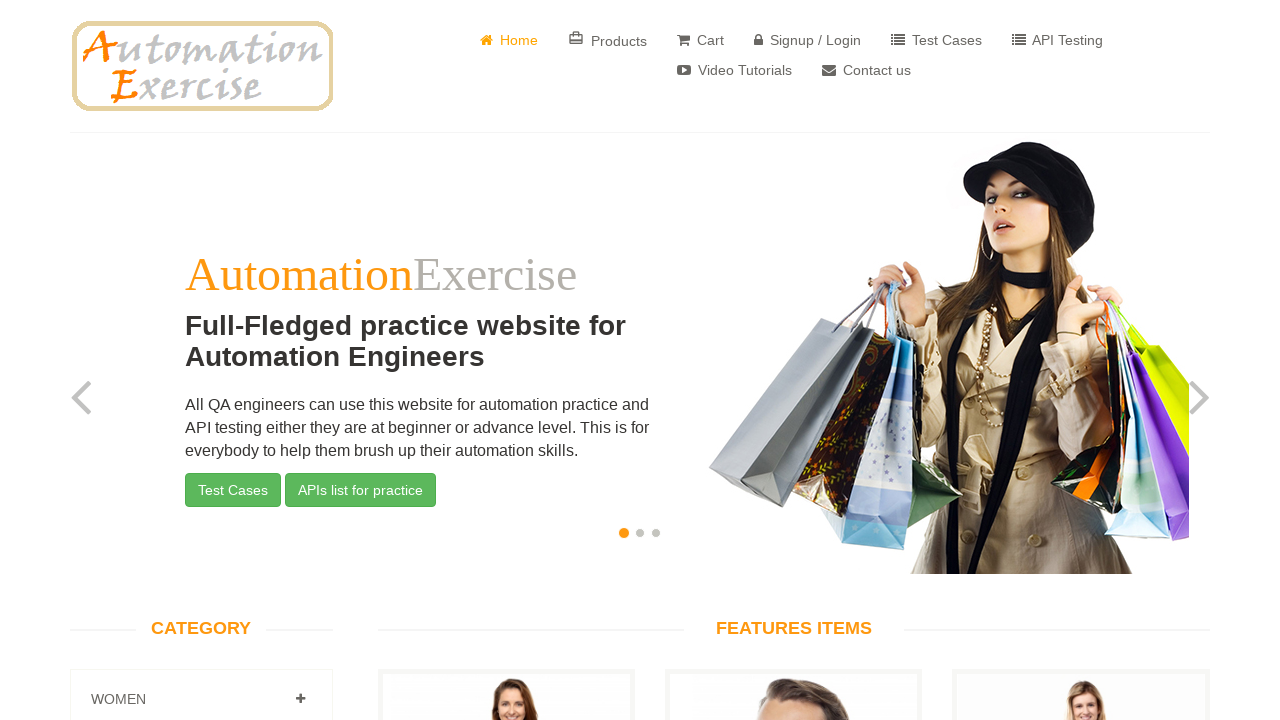

Retrieved category name: '
										
											
											Women
										
									'
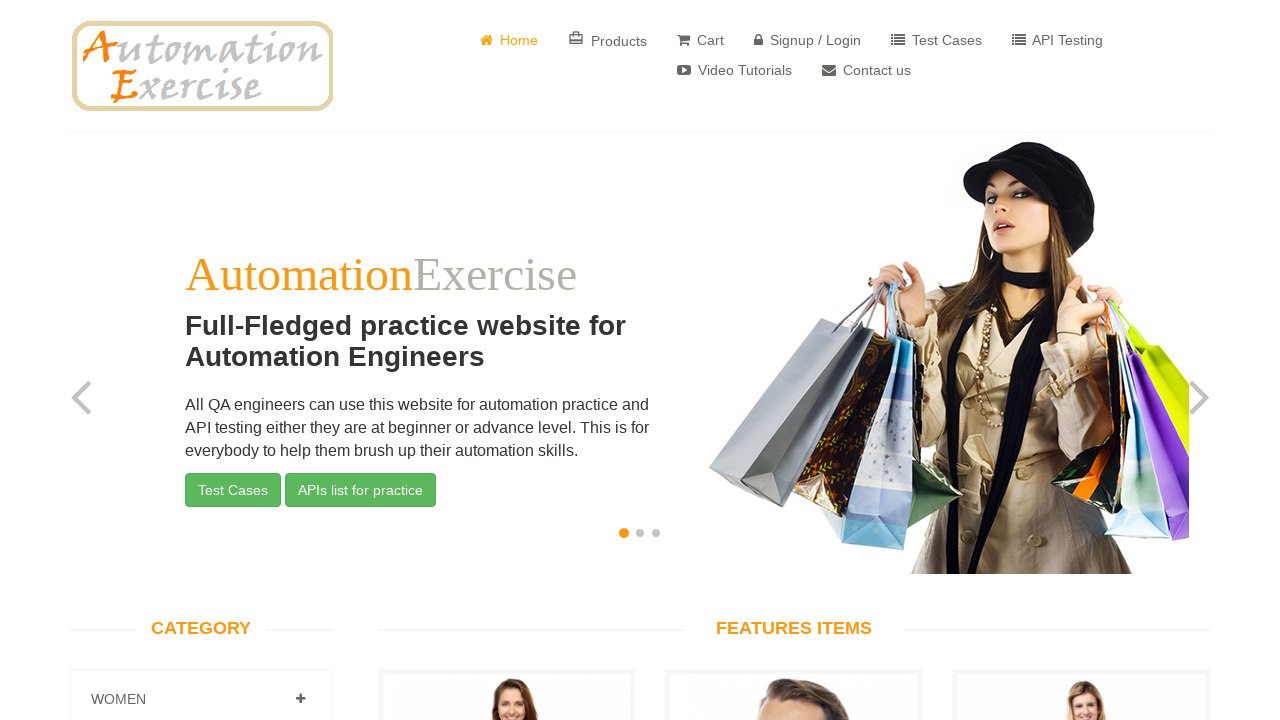

Retrieved category name: '
										
											
											Men
										
									'
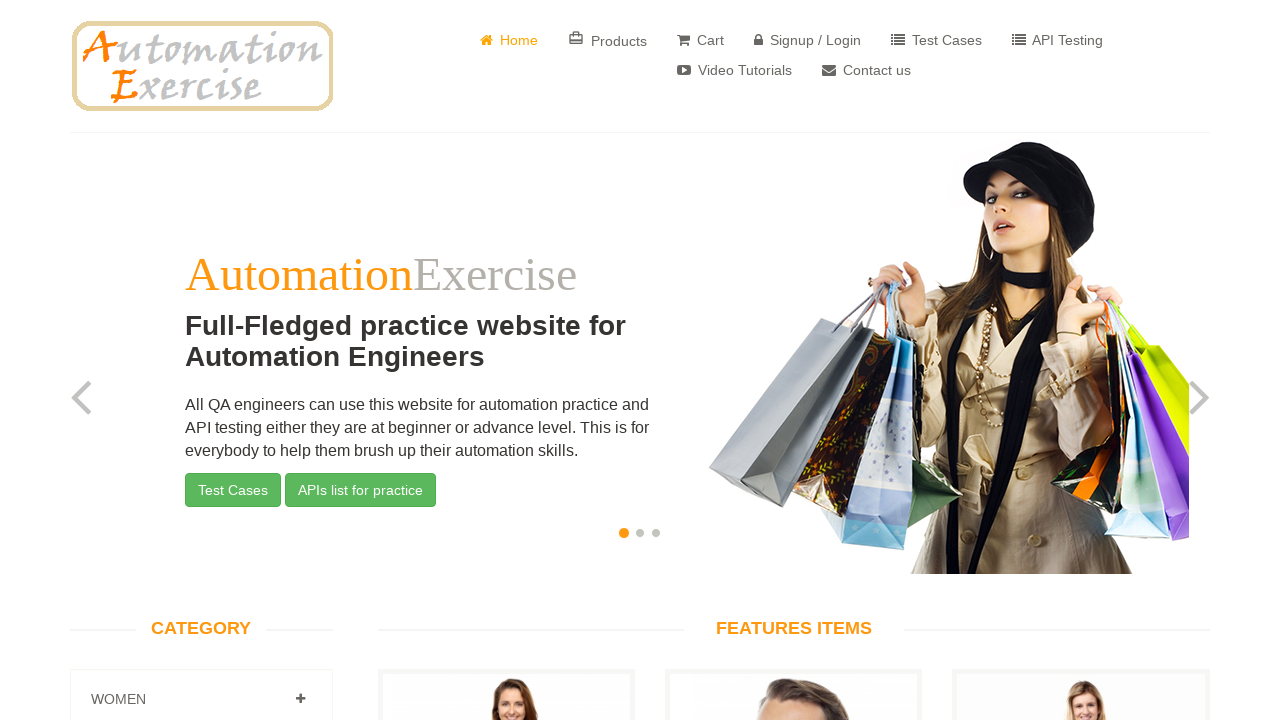

Retrieved category name: '
										
											
											Kids
										
									'
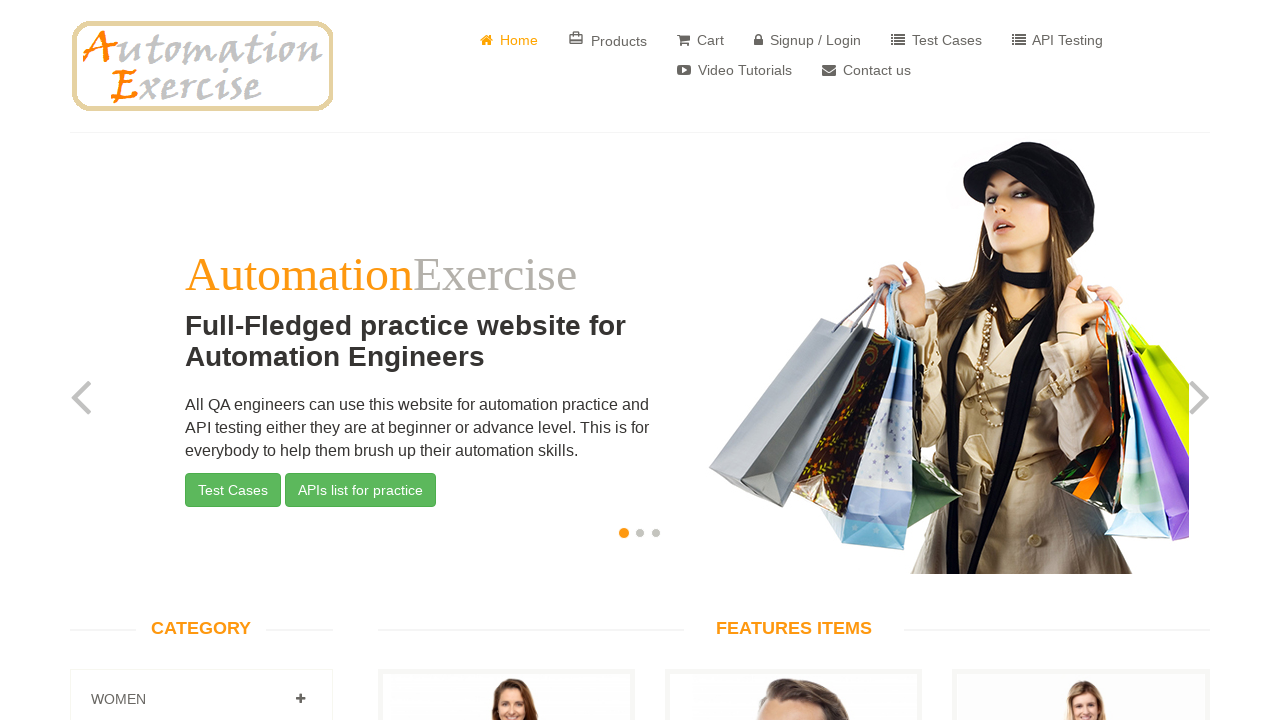

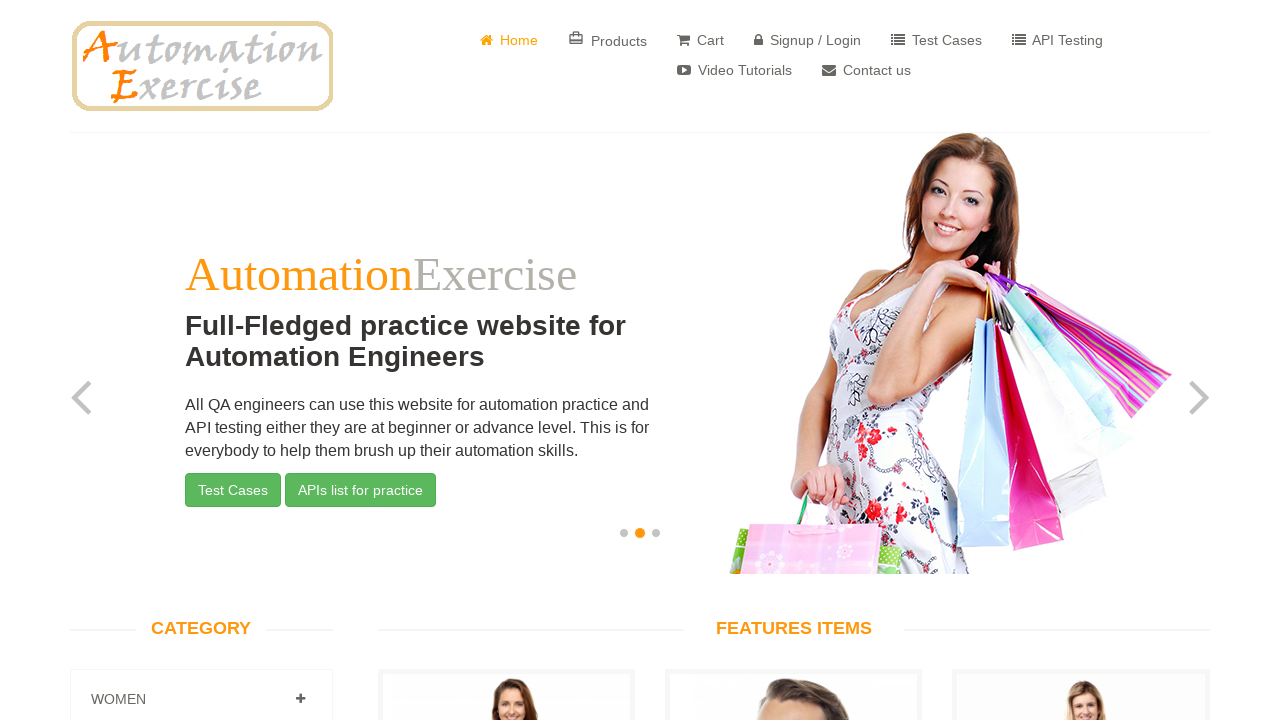